Tests Bootstrap dropdown functionality by clicking a dropdown menu and selecting the "JavaScript" option from the dropdown list

Starting URL: http://seleniumpractise.blogspot.in/2016/08/bootstrap-dropdown-example-for-selenium.html

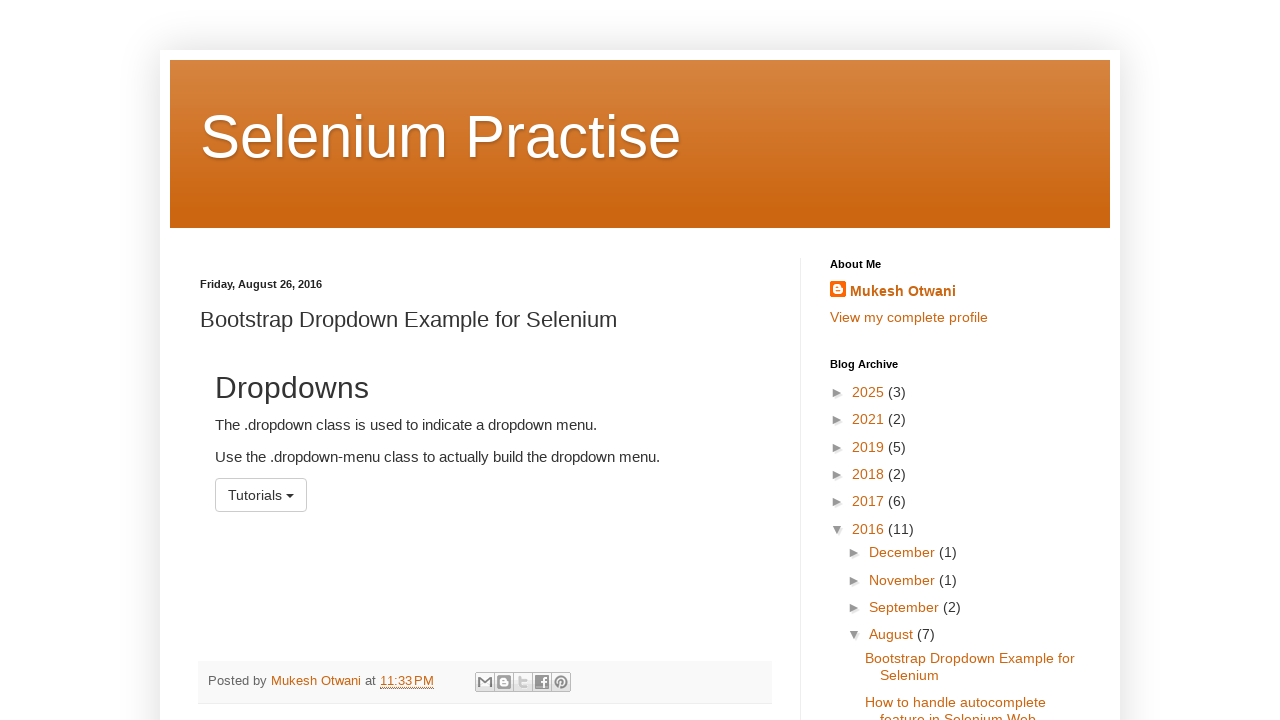

Clicked dropdown menu to open it at (261, 495) on #menu1
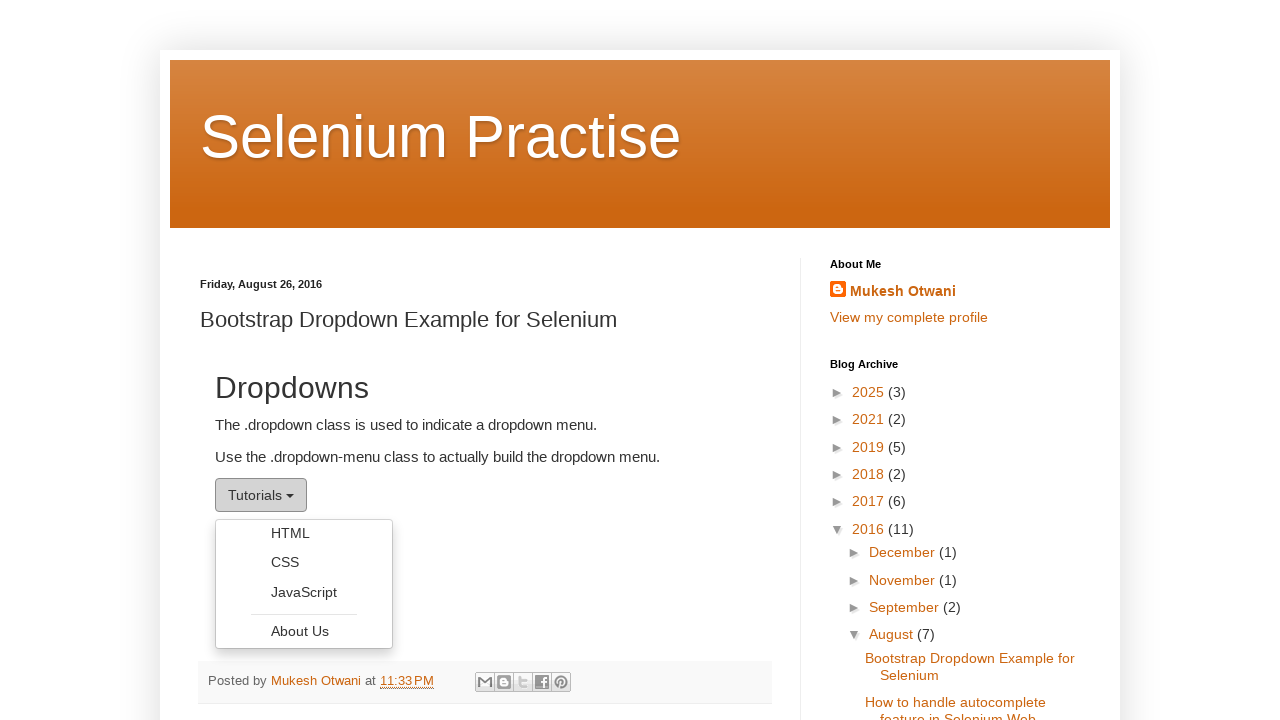

Dropdown menu became visible
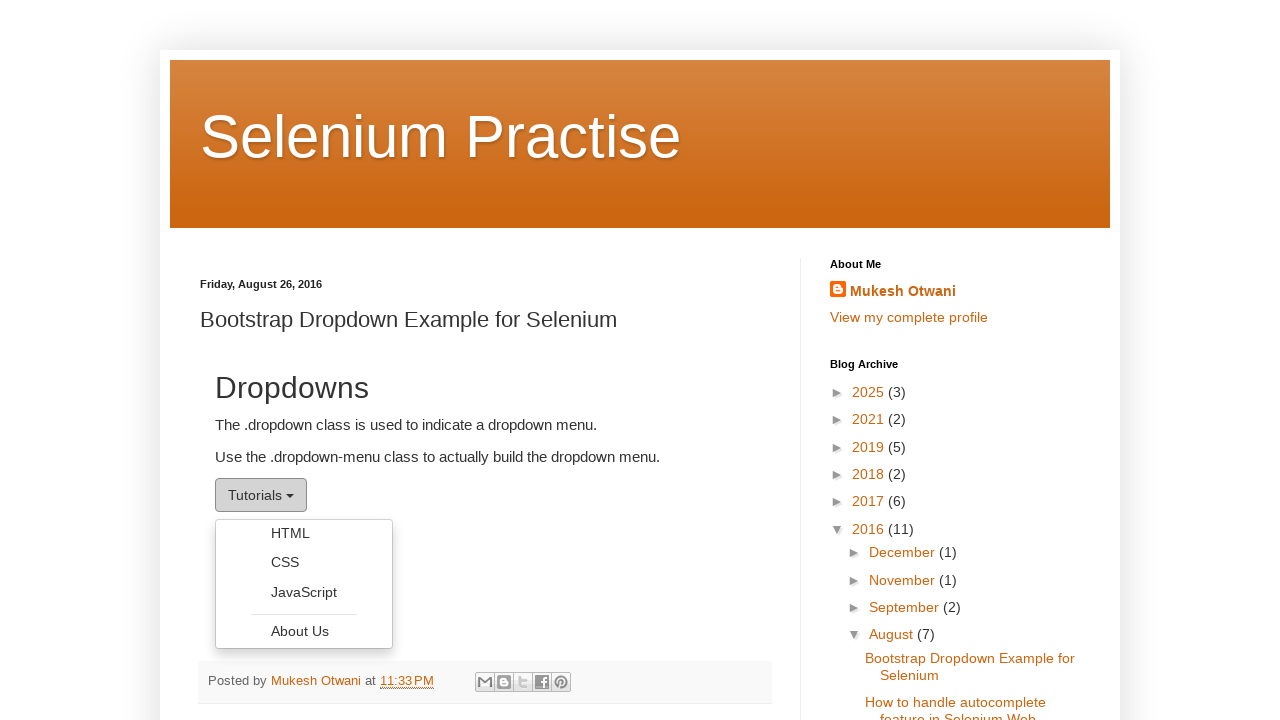

Selected 'JavaScript' option from dropdown menu at (304, 592) on ul.dropdown-menu li a:has-text('JavaScript')
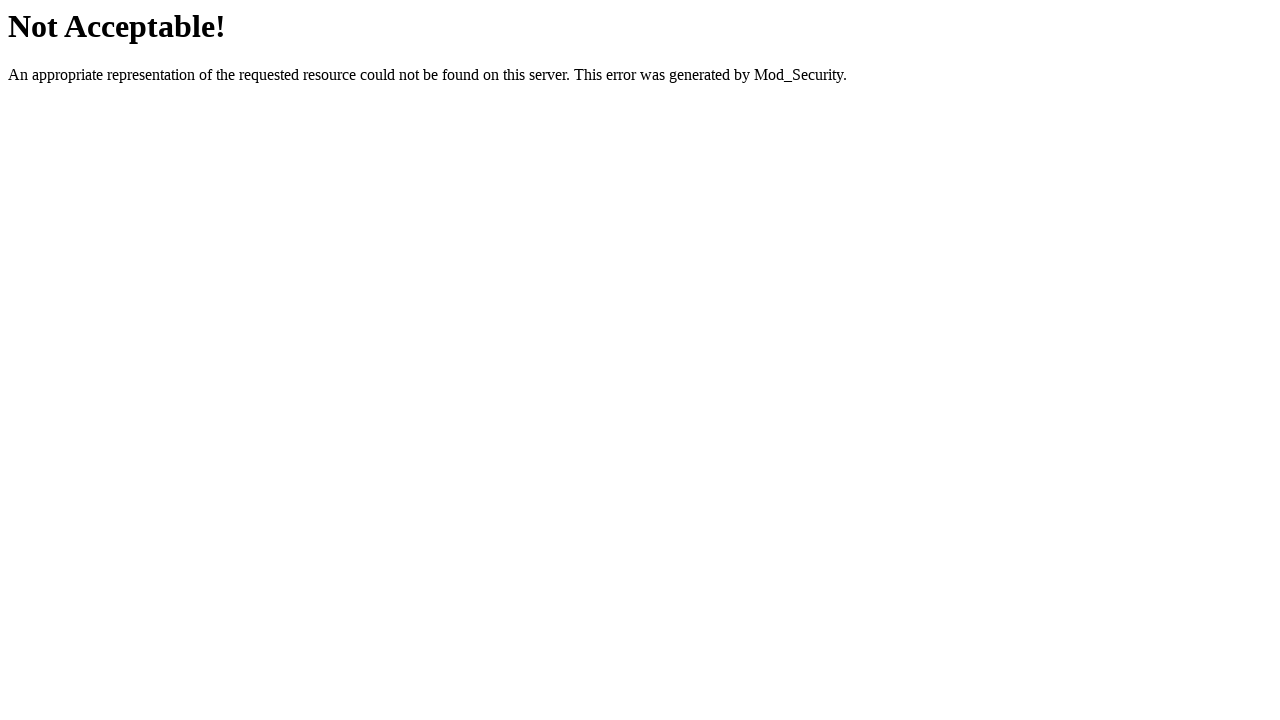

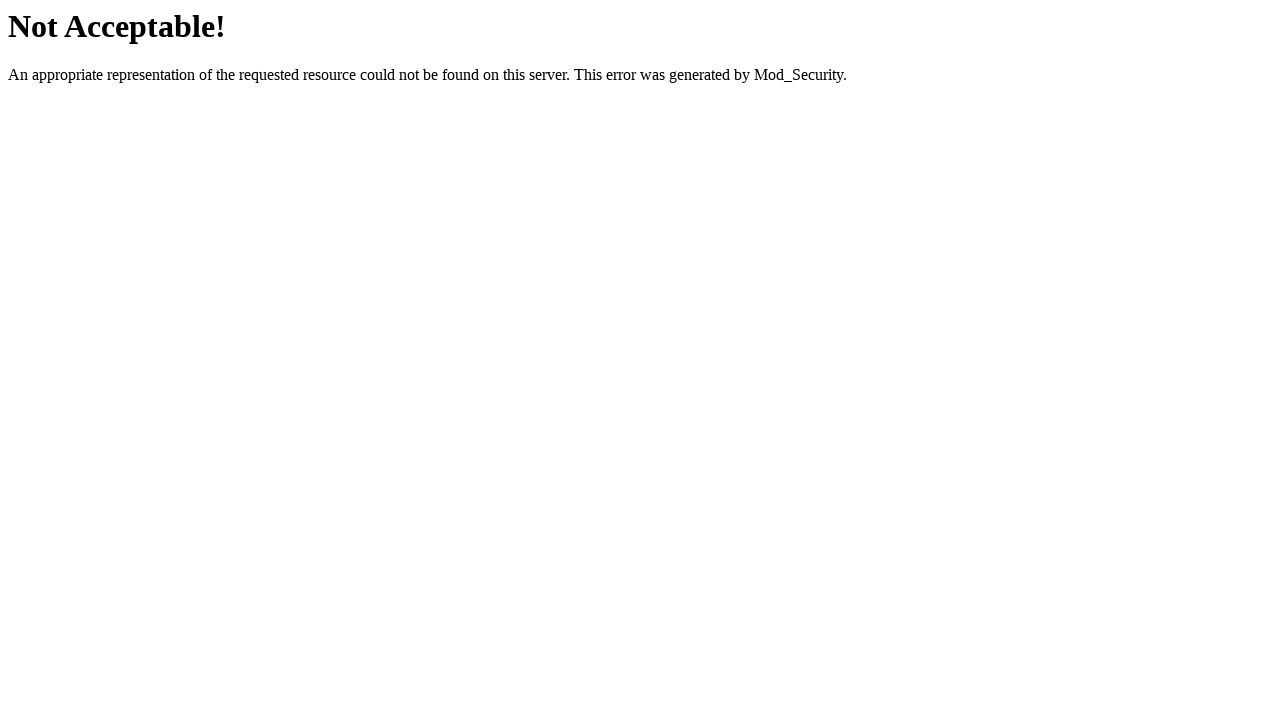